Navigates to a page with a large DOM and locates a specific element by ID to verify element selection works correctly on complex pages.

Starting URL: http://the-internet.herokuapp.com/large

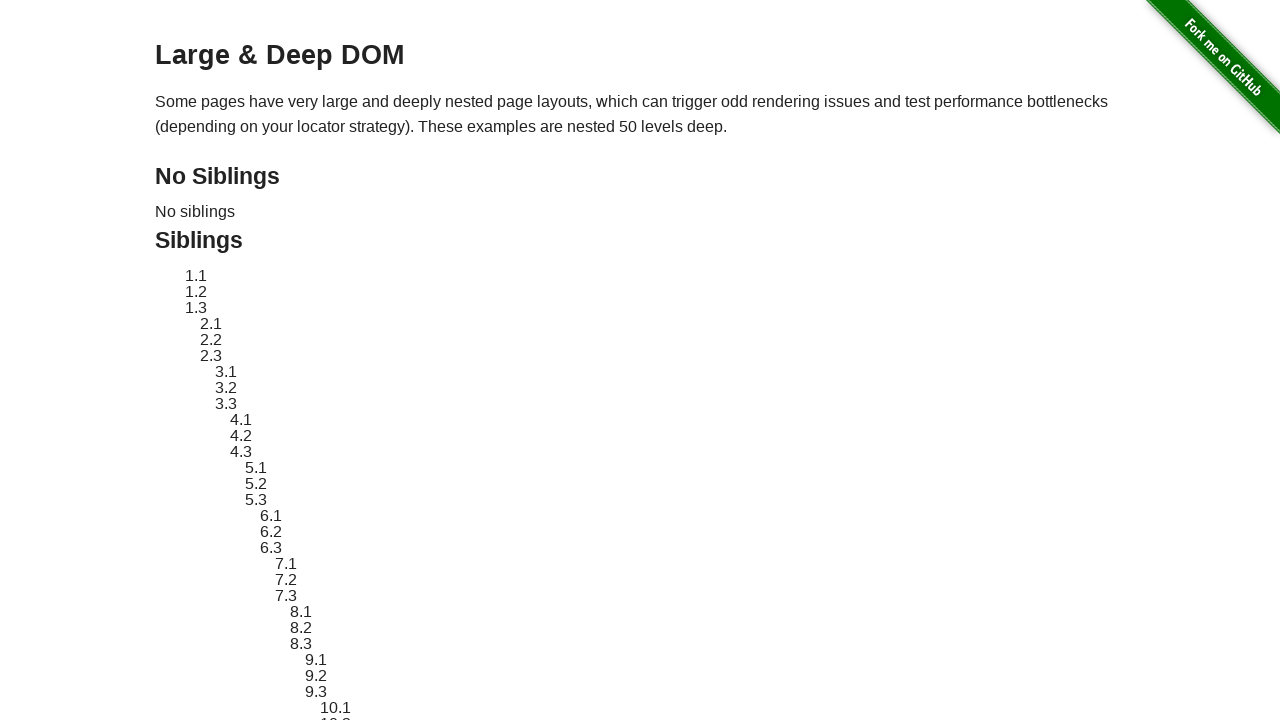

Navigated to large DOM page
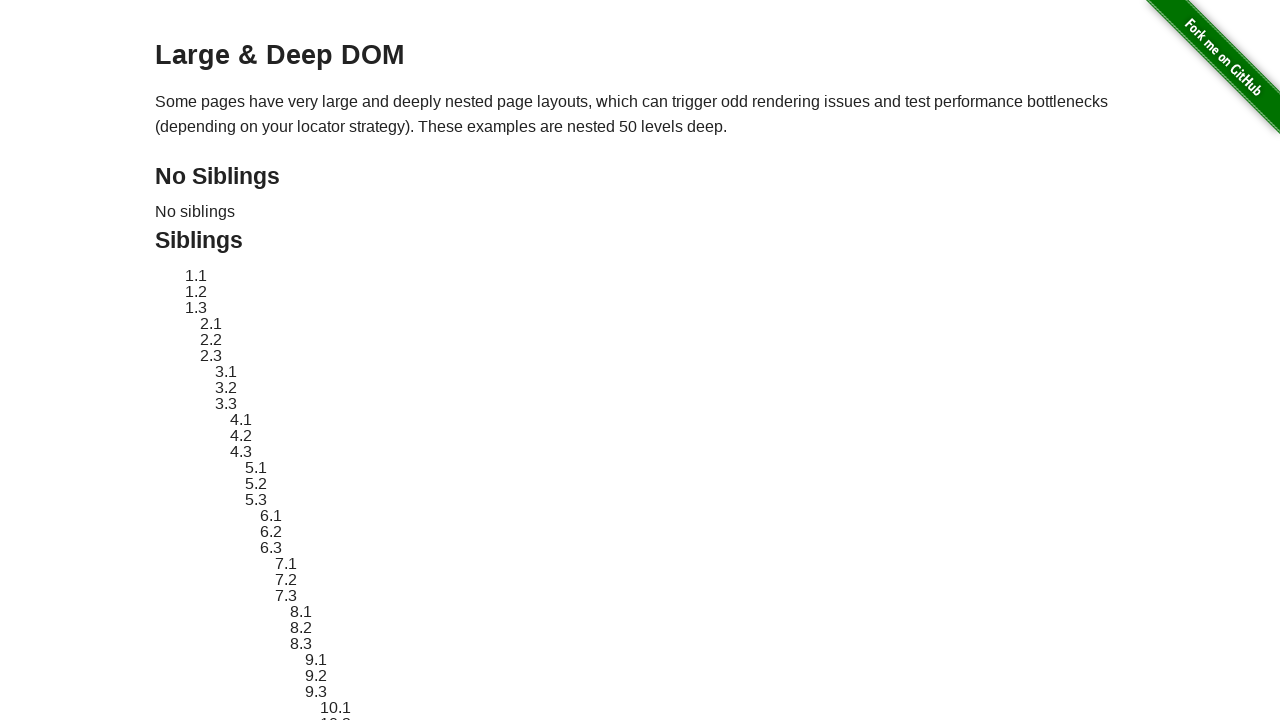

Located element with ID 'sibling-2.3'
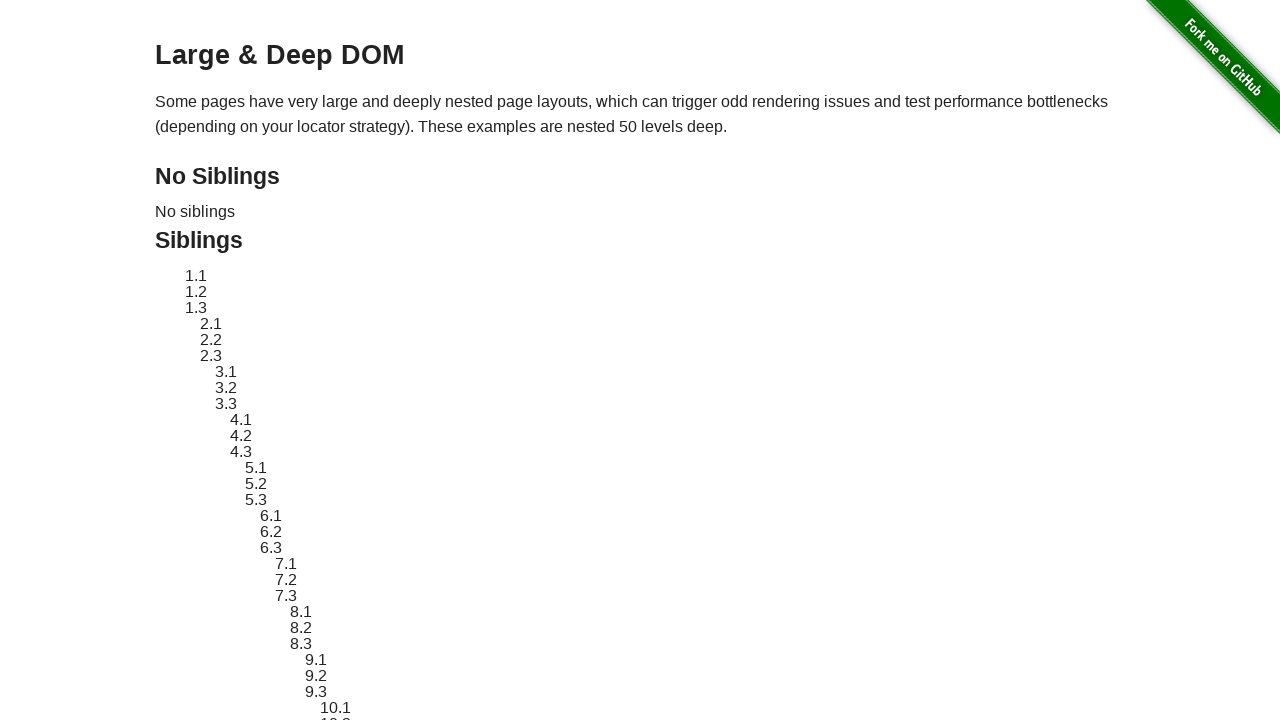

Element became visible
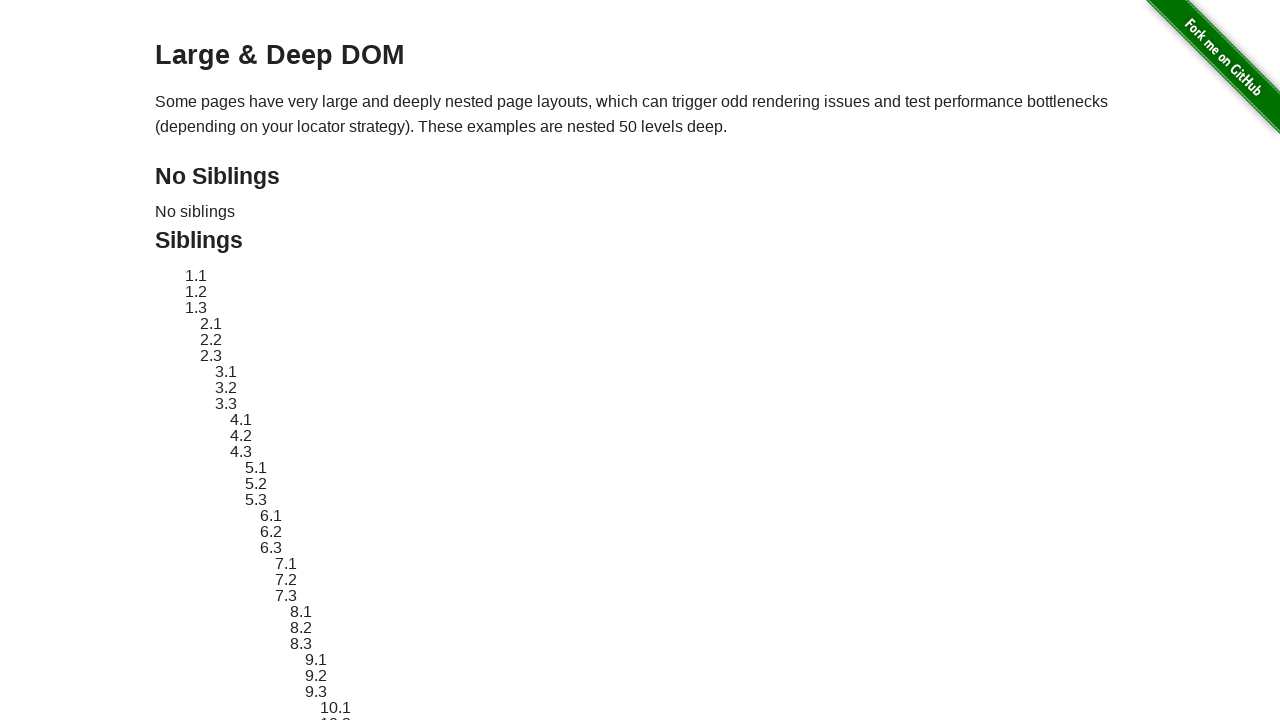

Applied red dashed border highlight to element for visual verification
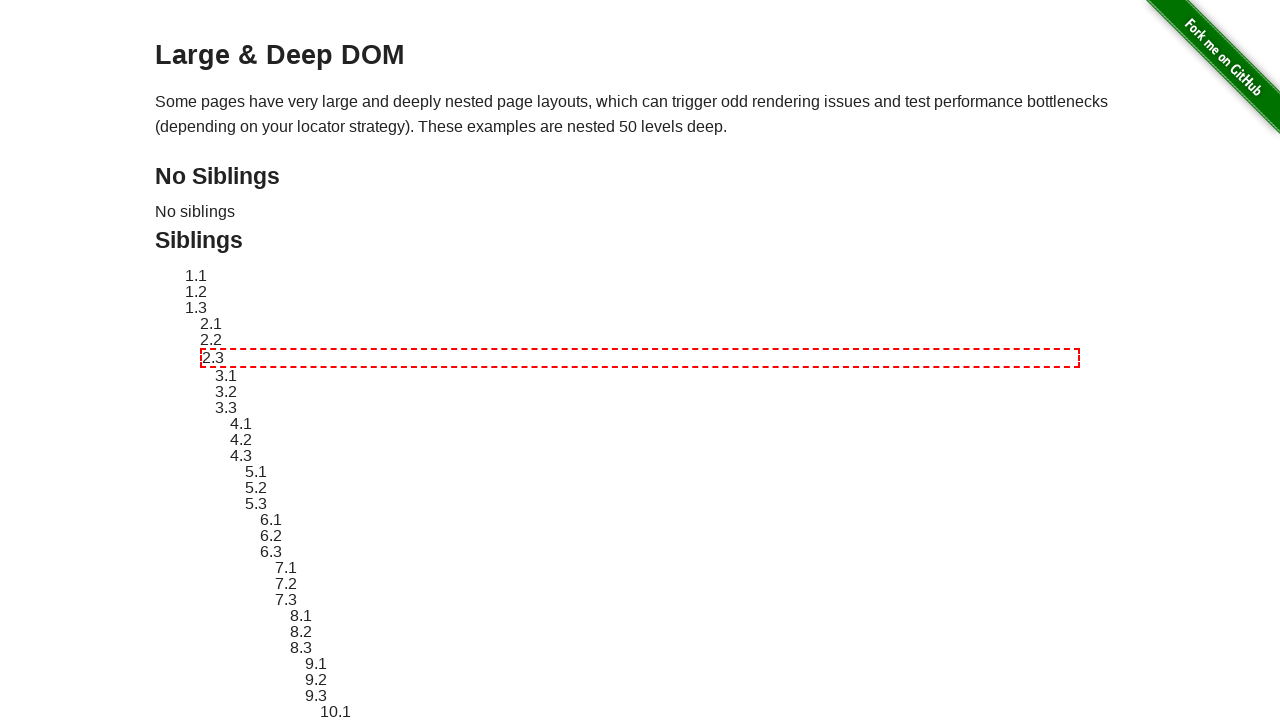

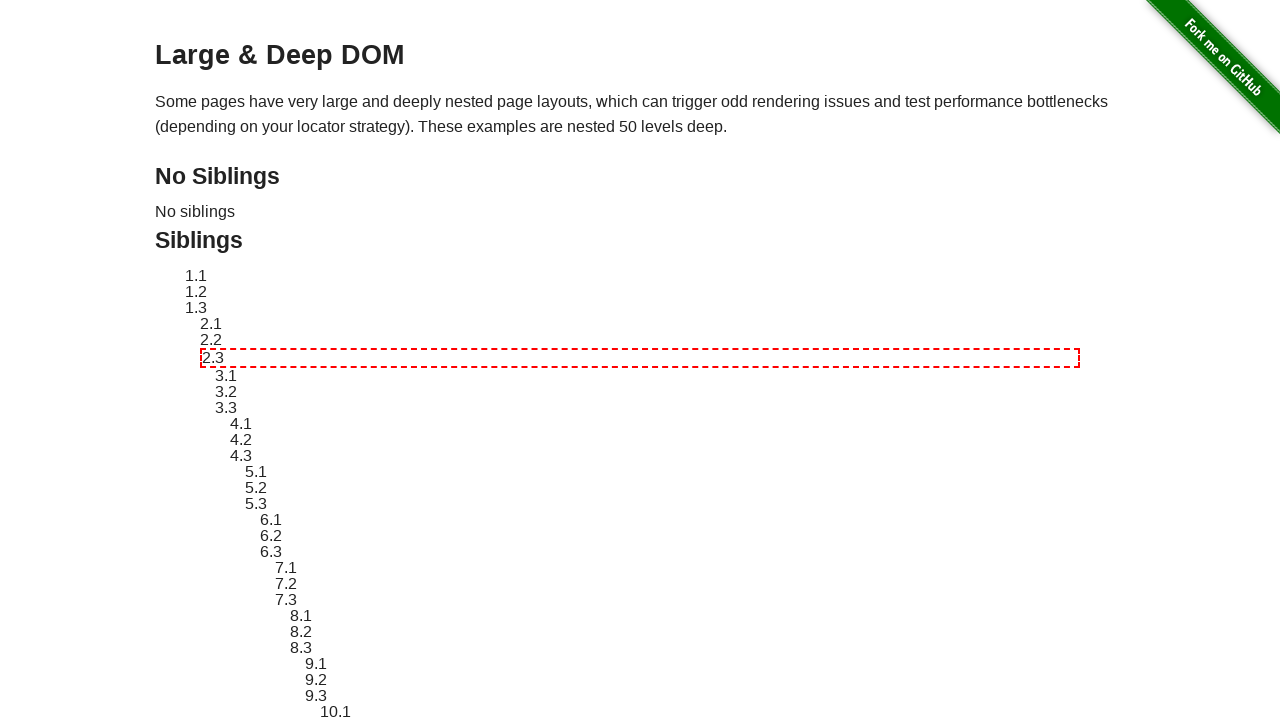